Tests the search functionality by navigating to the search page, entering a programming language name "python", and verifying that search results contain the search term.

Starting URL: https://www.99-bottles-of-beer.net/

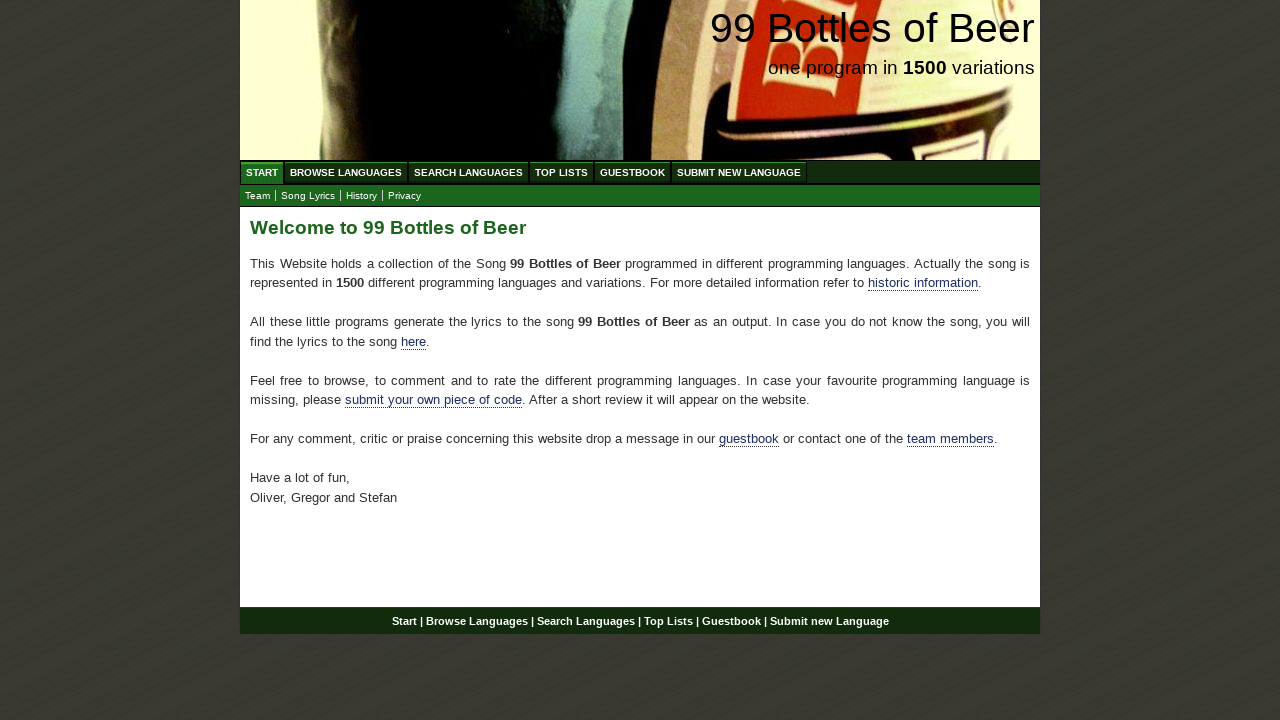

Clicked on 'Search Languages' menu item at (468, 172) on xpath=//ul[@id='menu']/li/a[@href='/search.html']
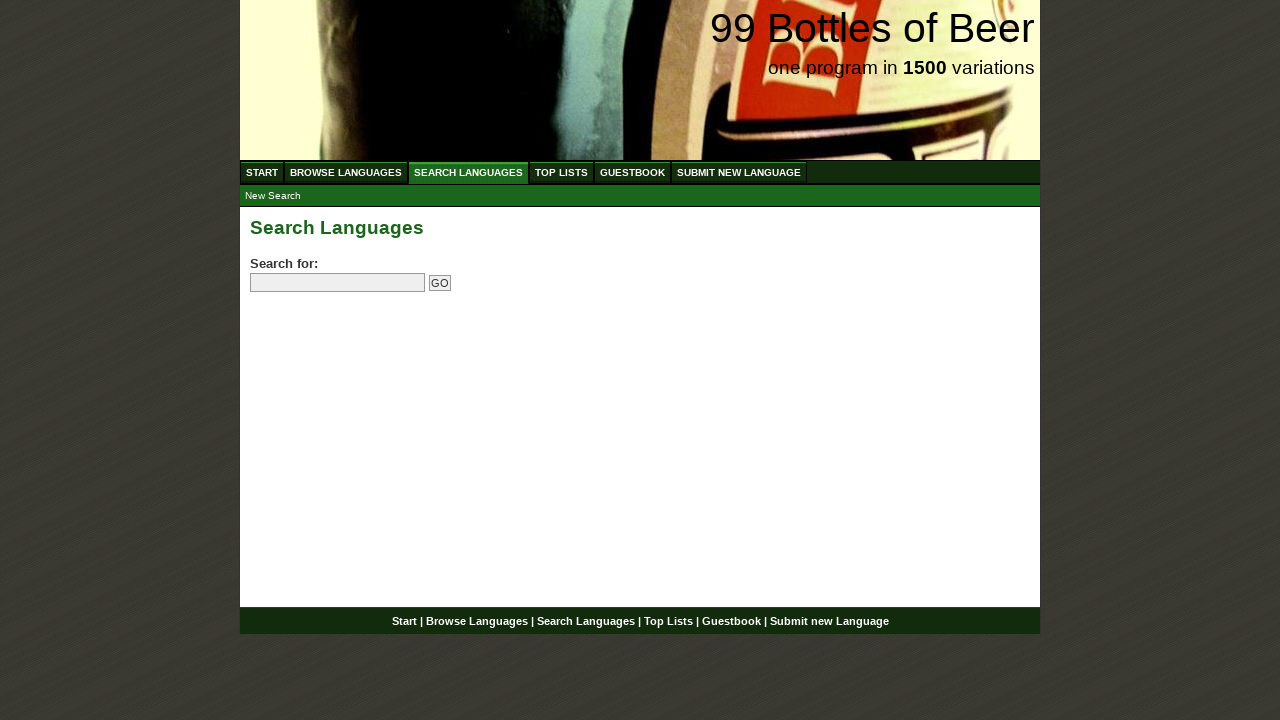

Clicked on search field at (338, 283) on input[name='search']
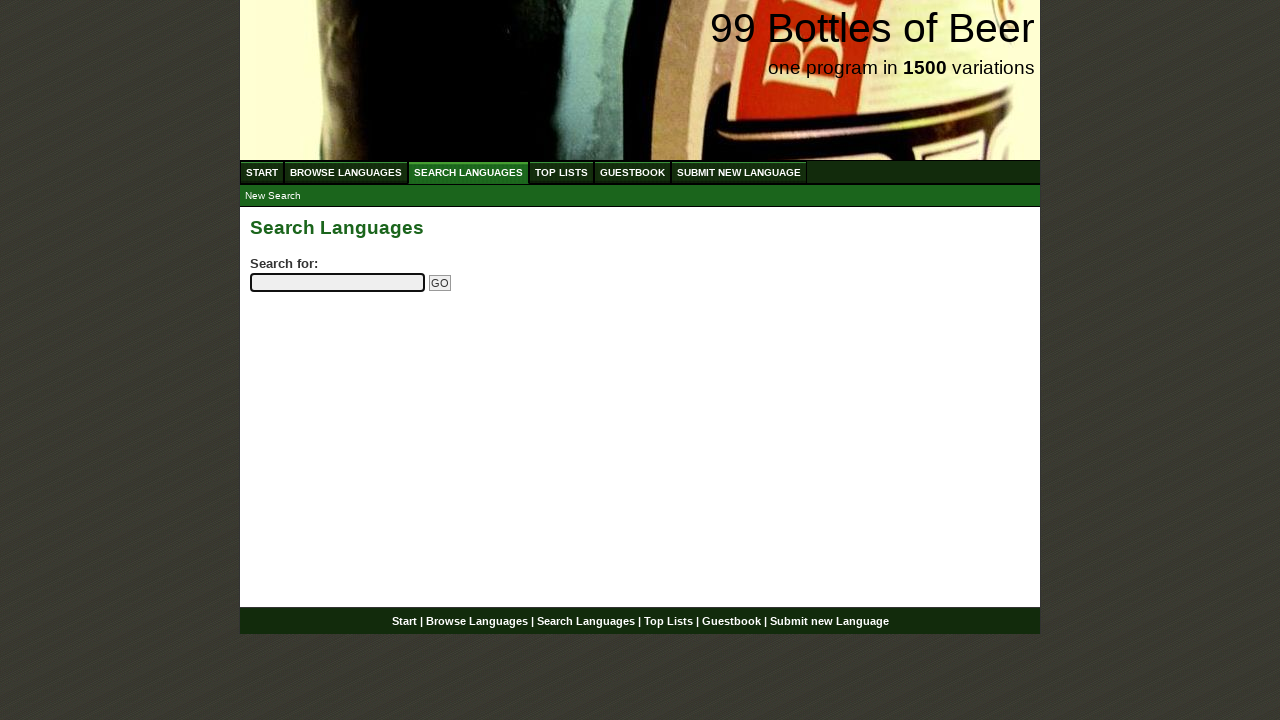

Entered 'python' in search field on input[name='search']
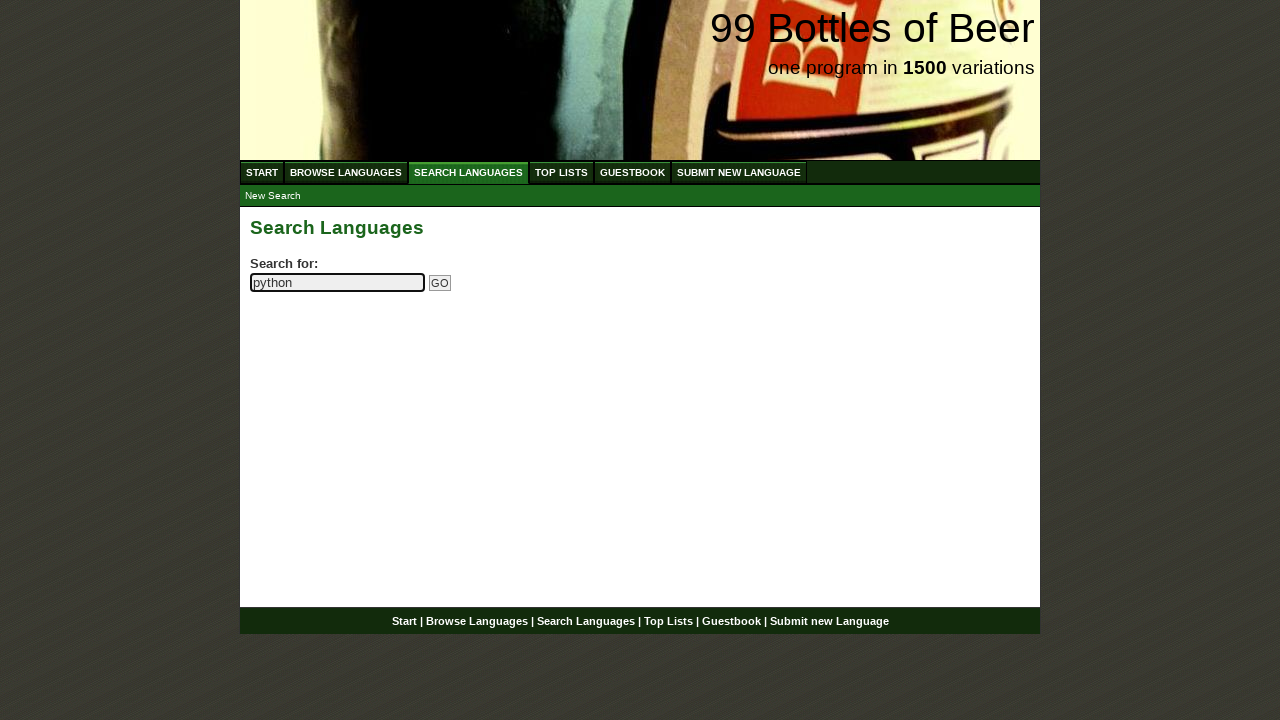

Clicked submit search button at (440, 283) on input[name='submitsearch']
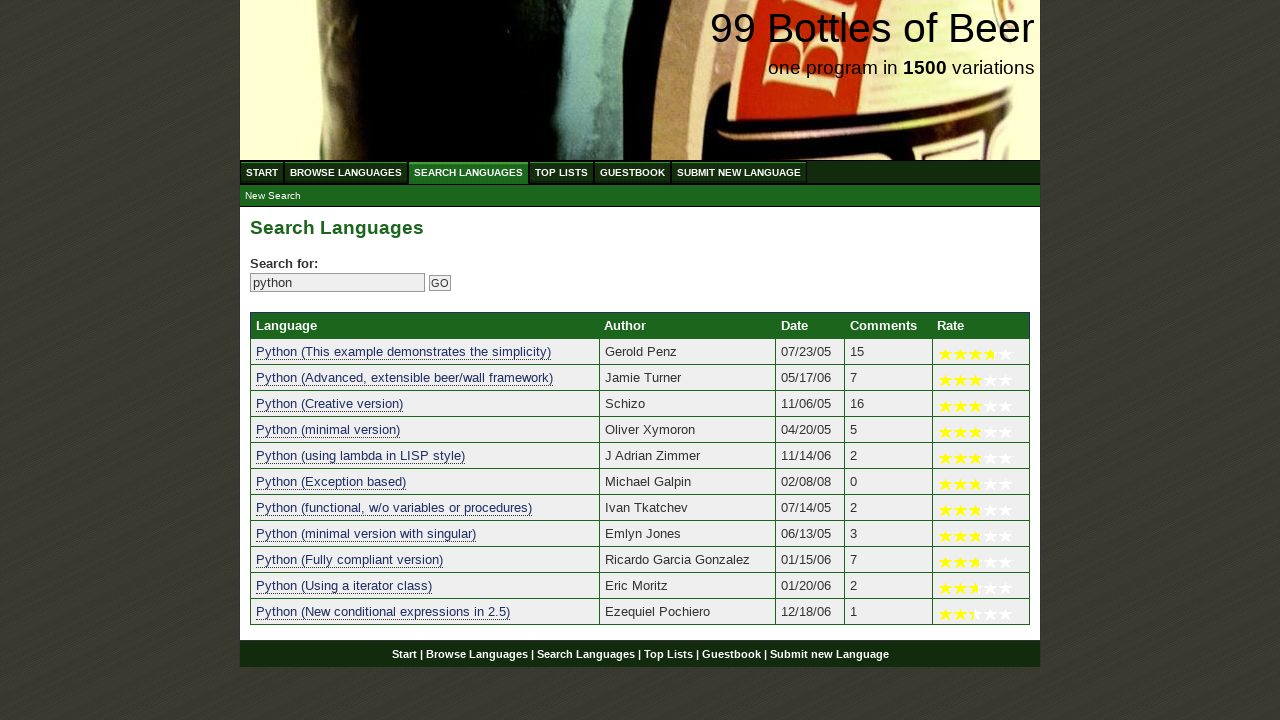

Search results table loaded successfully
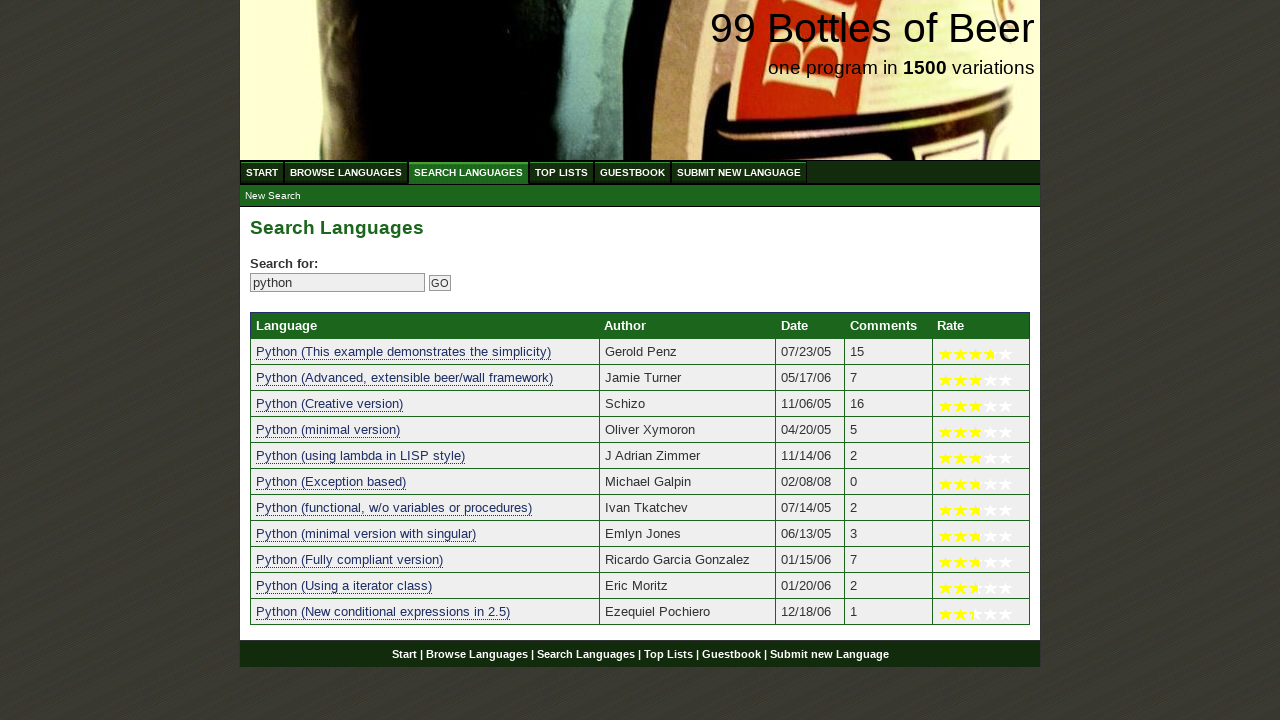

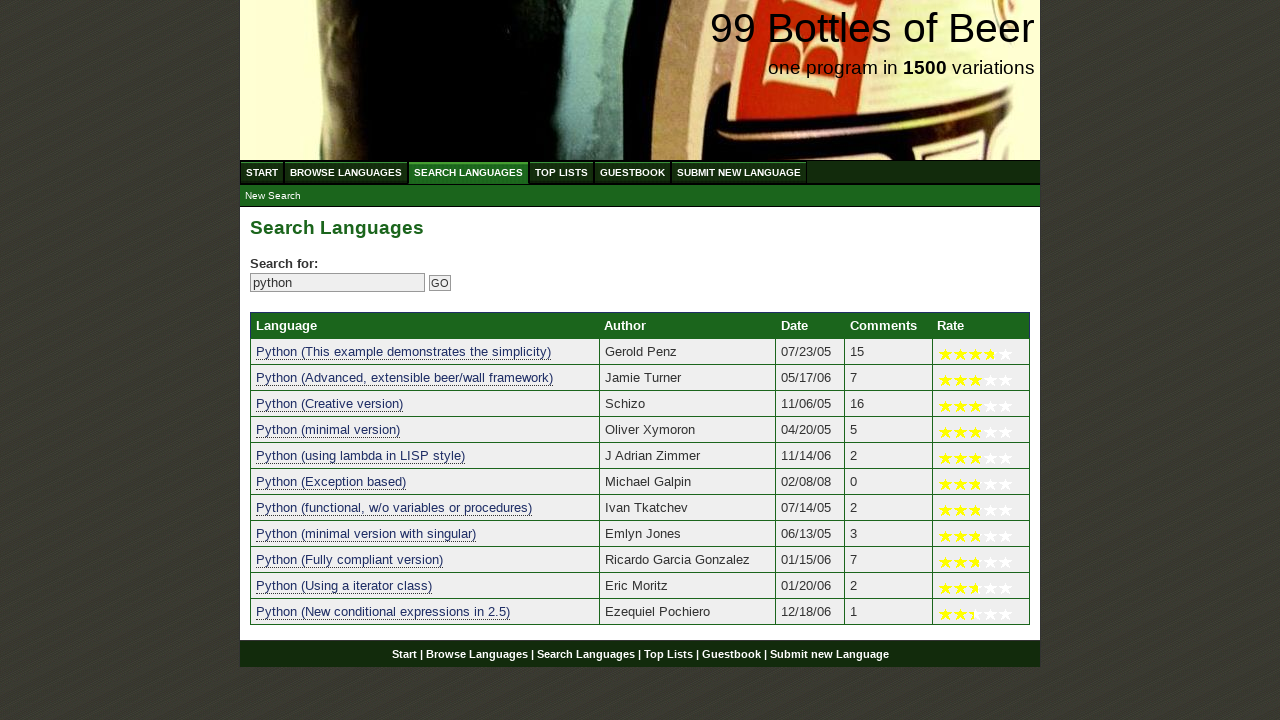